Navigates to text box page, enters "John Doe" in the Full Name field, submits the form, and verifies the output displays "Name:John Doe".

Starting URL: https://demoqa.com/elements

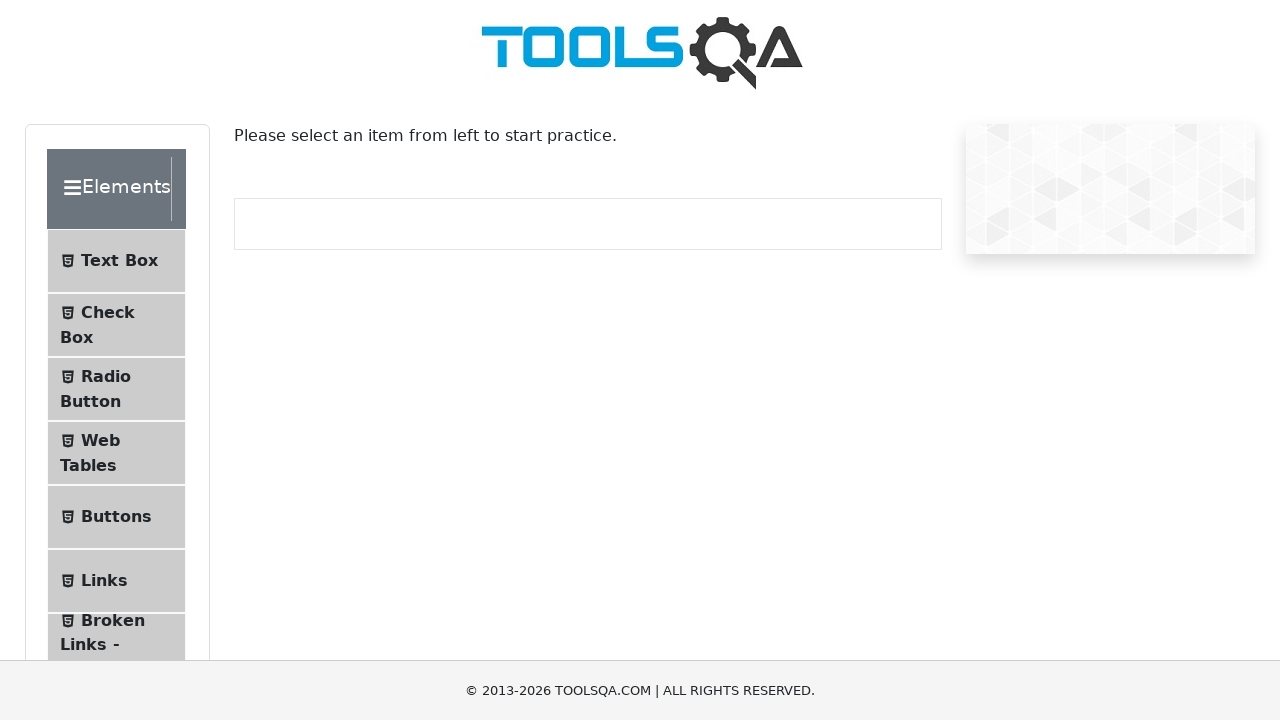

Clicked on Text Box menu item at (119, 261) on internal:text="Text Box"i
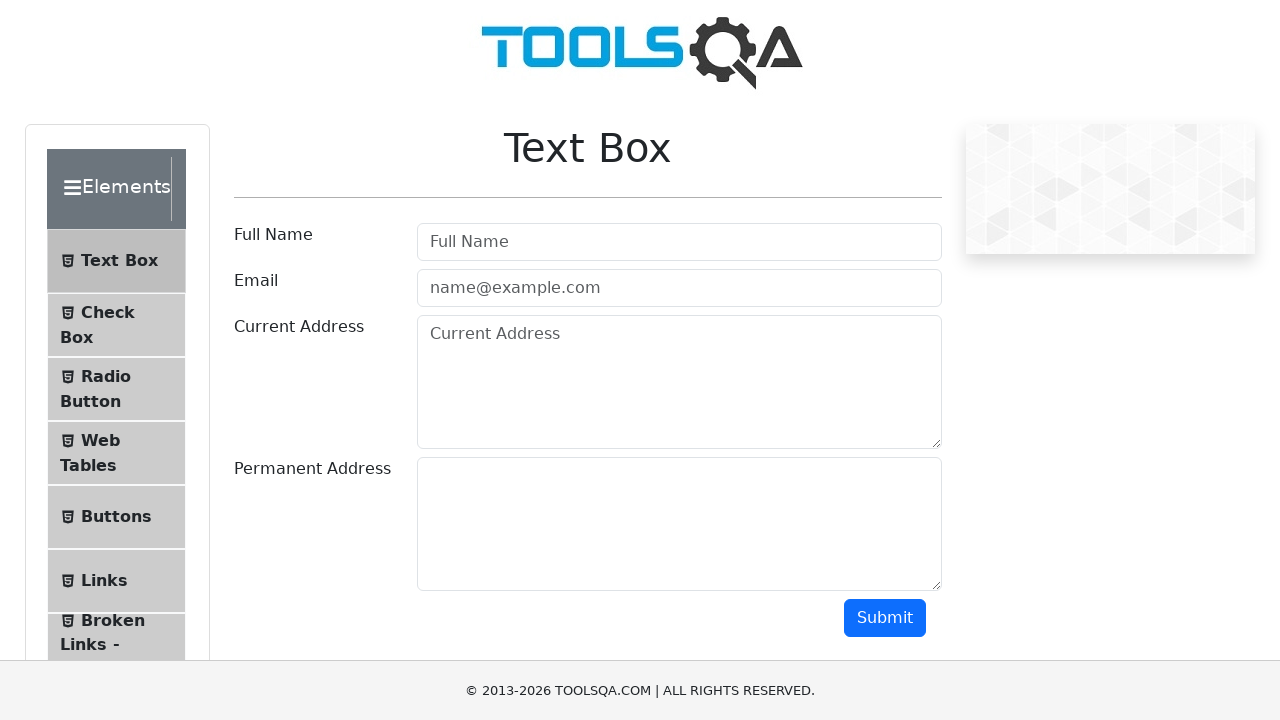

Navigated to text-box page
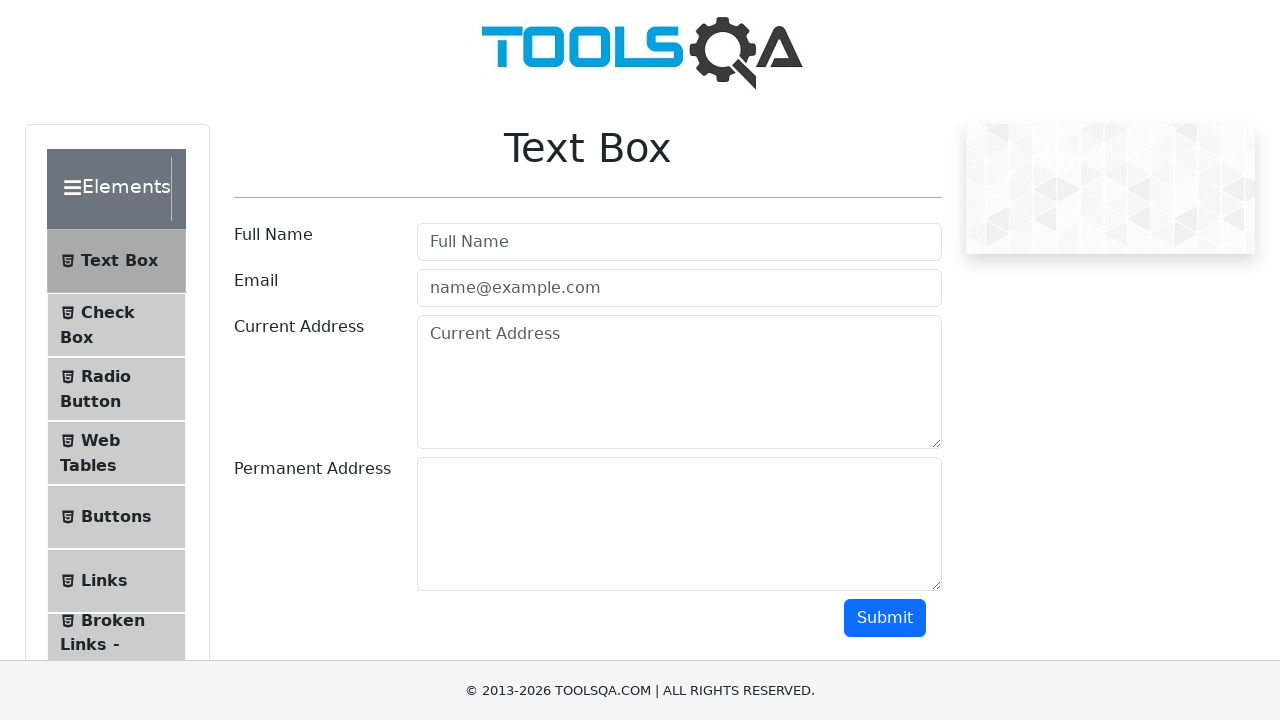

Entered 'John Doe' in the Full Name field on internal:attr=[placeholder="Full Name"i]
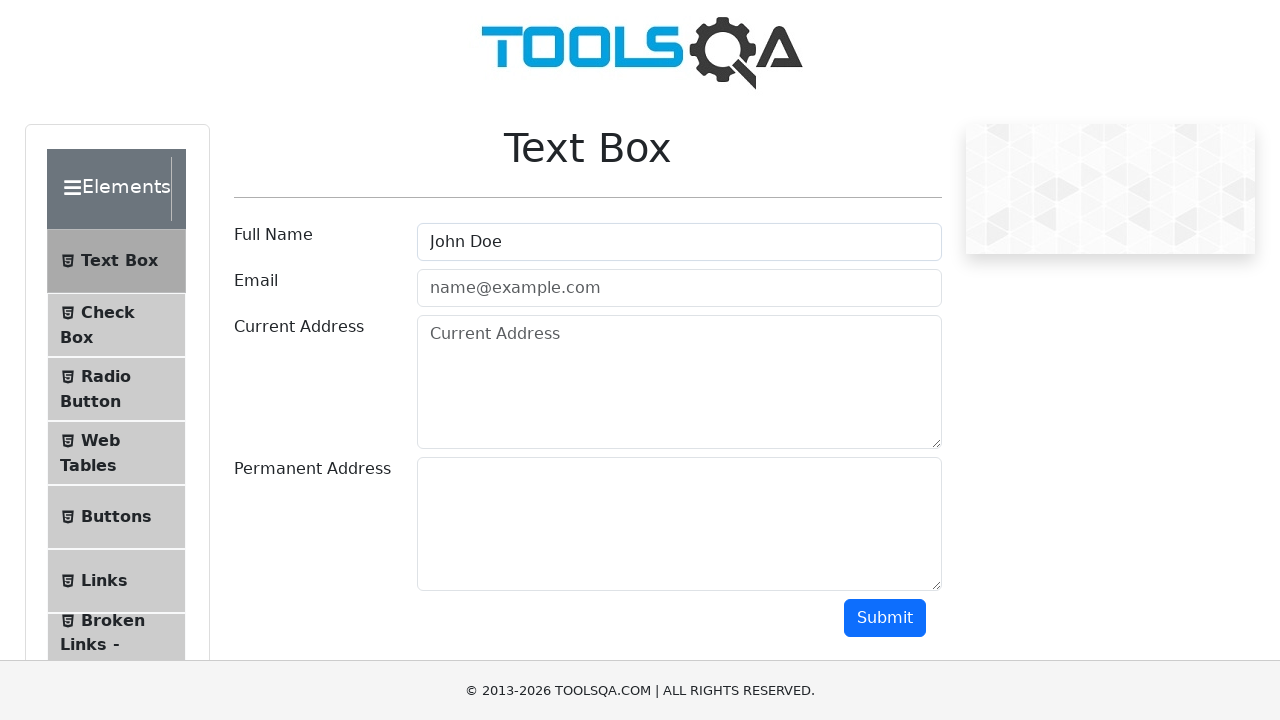

Clicked Submit button to submit the form at (885, 618) on internal:role=button[name="Submit"i]
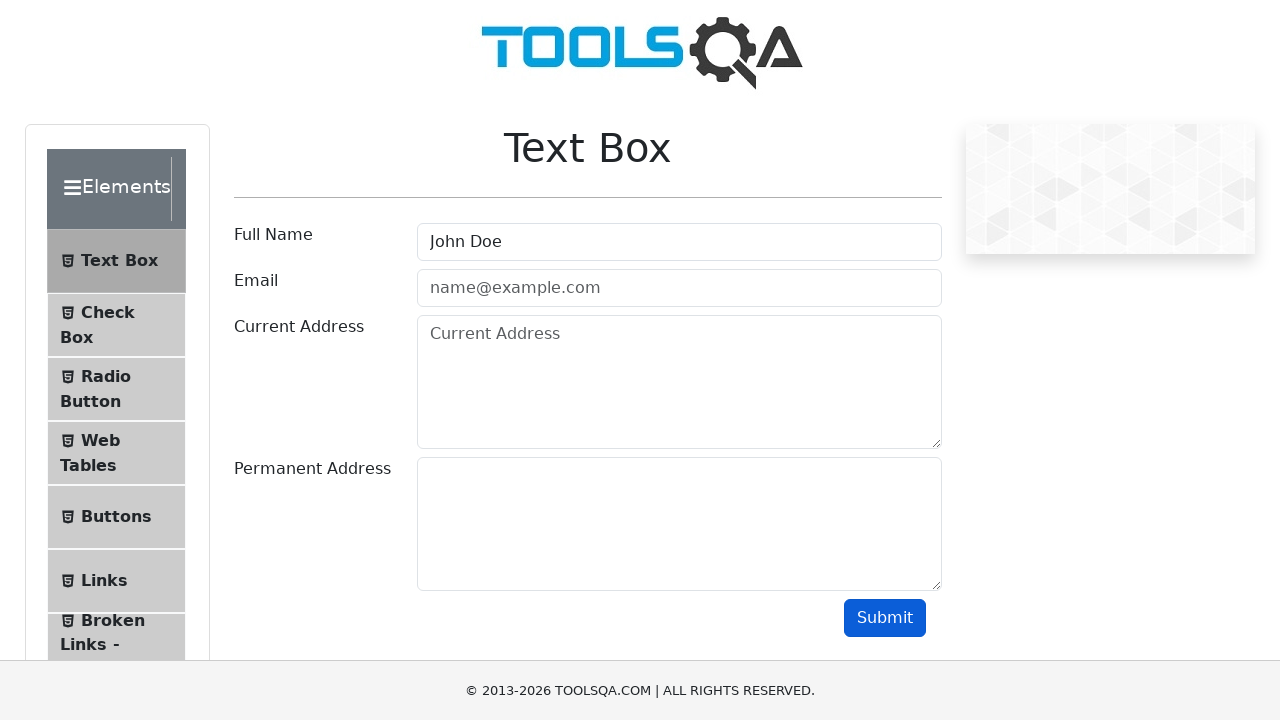

Verified output displays 'Name:John Doe'
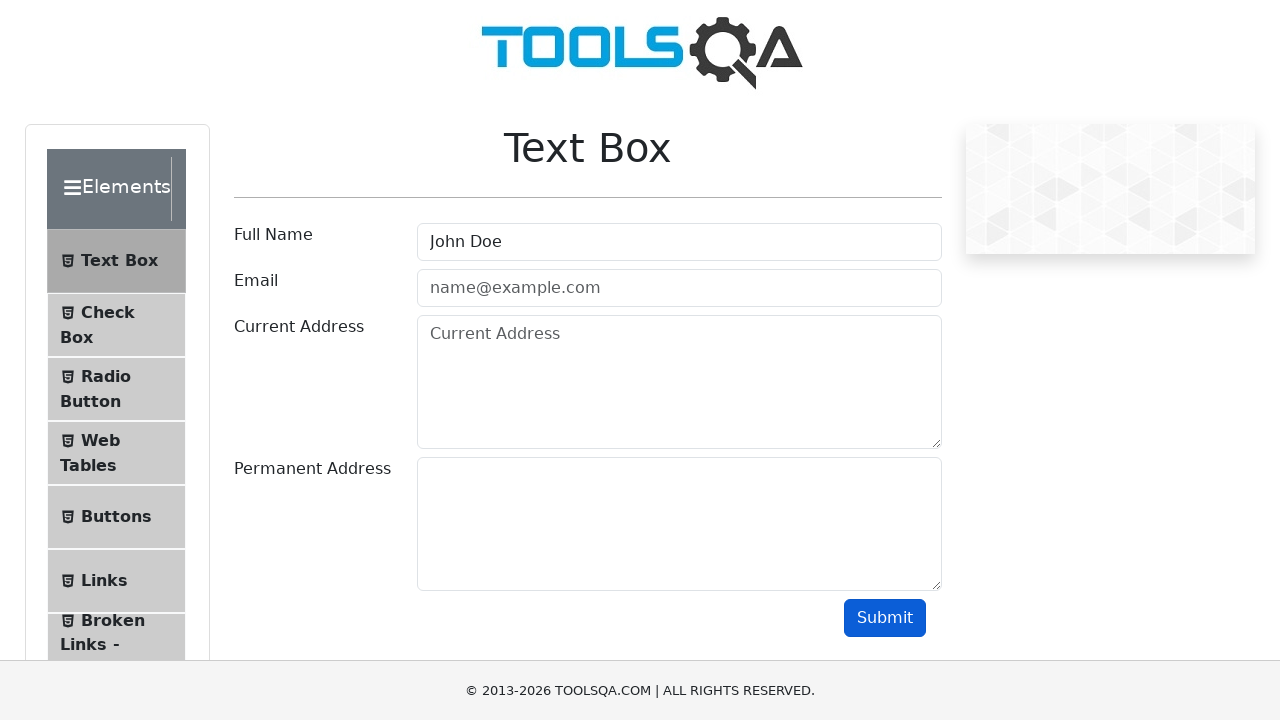

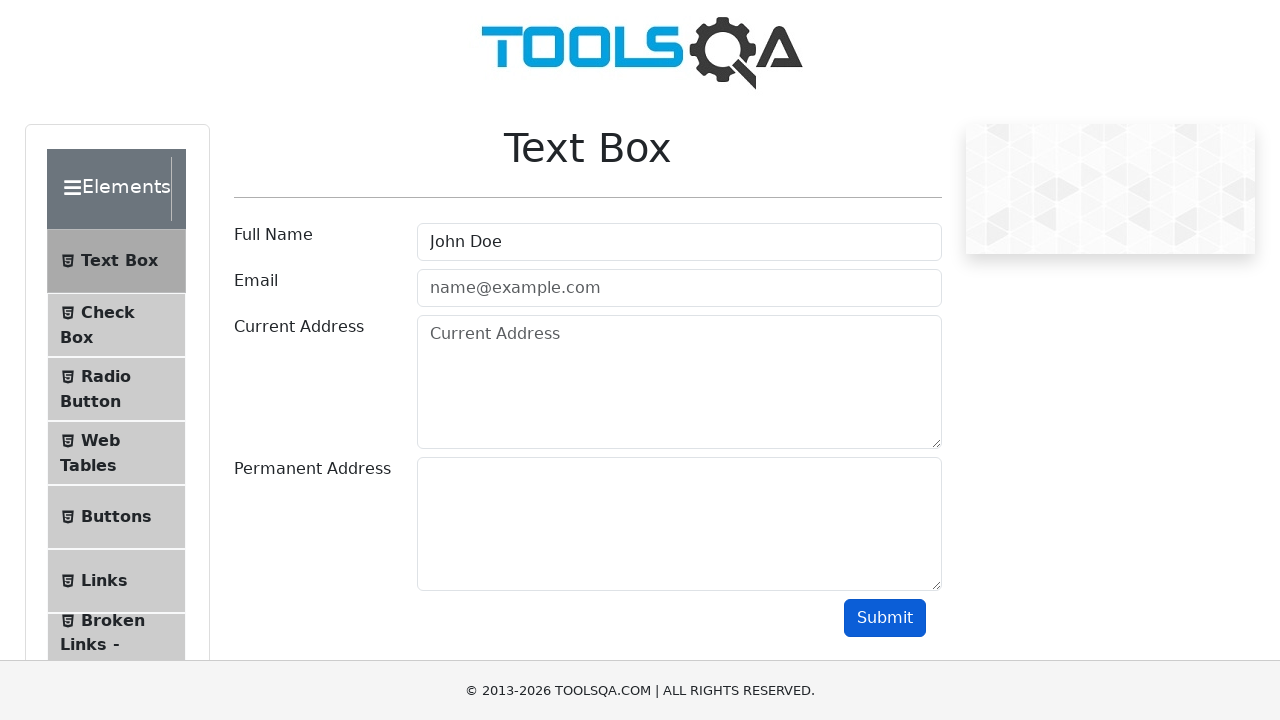